Tests that scrollIntoView works correctly with various options by scrolling to a search input element and comparing scroll positions

Starting URL: http://guinea-pig.webdriver.io

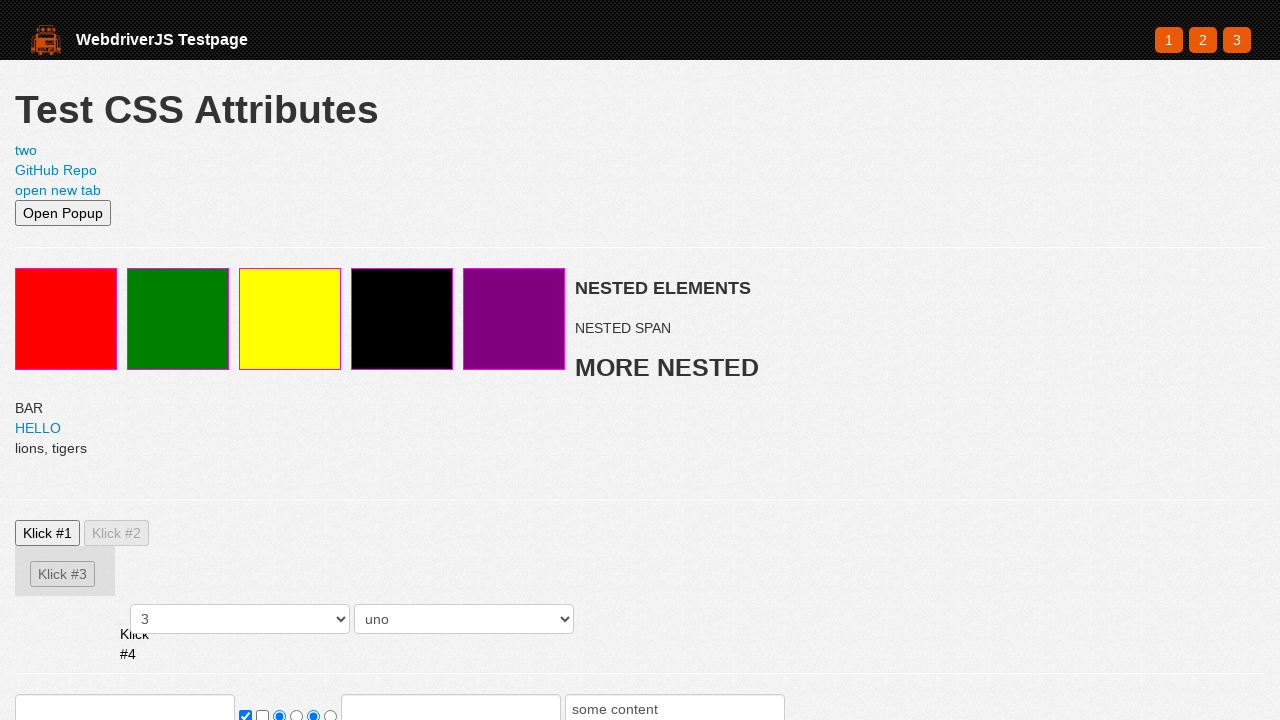

Set viewport size to 500x500
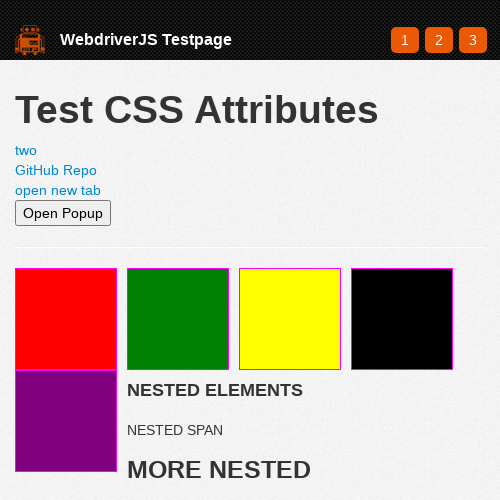

Located search input element
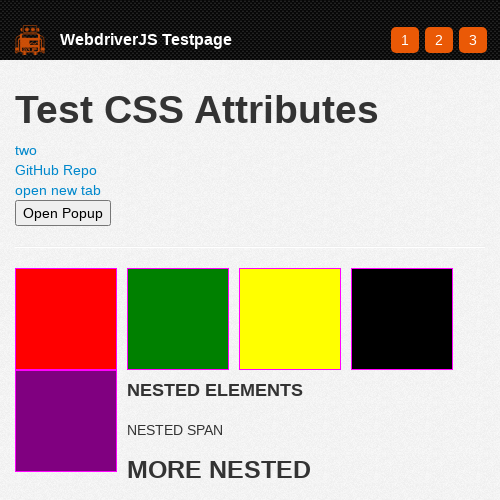

Scrolled search input into view
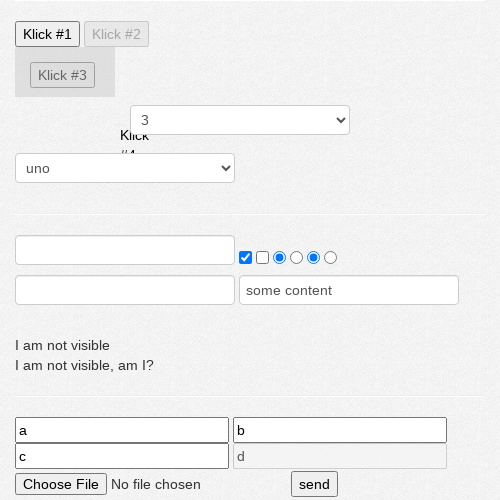

Retrieved scroll position: 601px
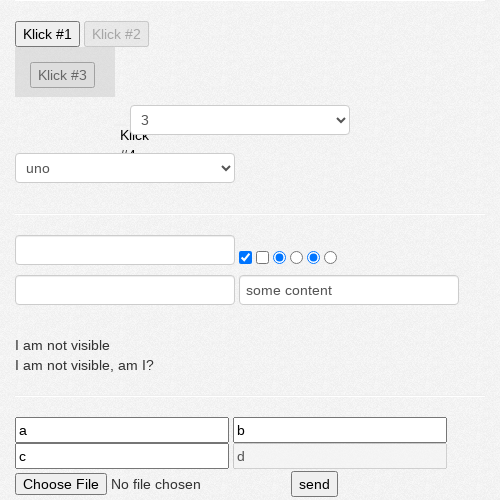

Verified scroll position is non-negative
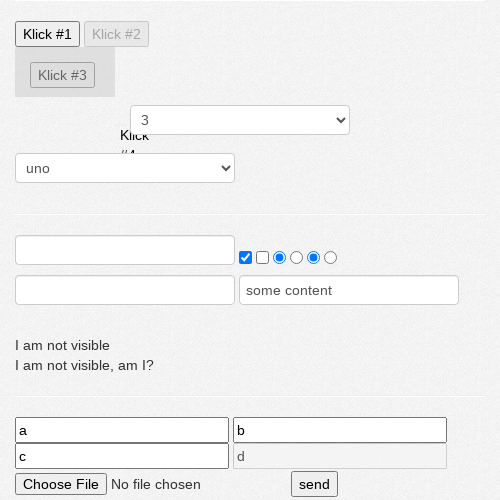

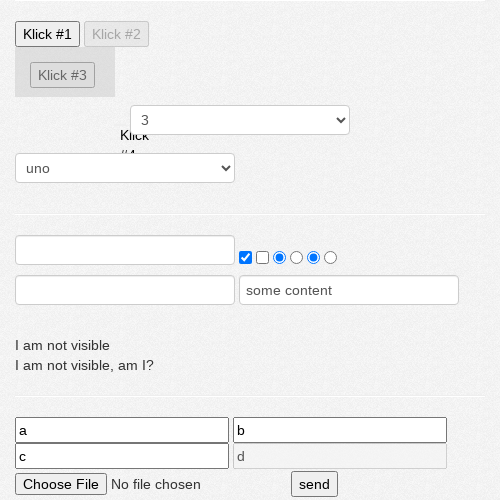